Navigates to CoinMarketCap homepage and verifies that the Fear and Greed index element is displayed on the page.

Starting URL: https://coinmarketcap.com/

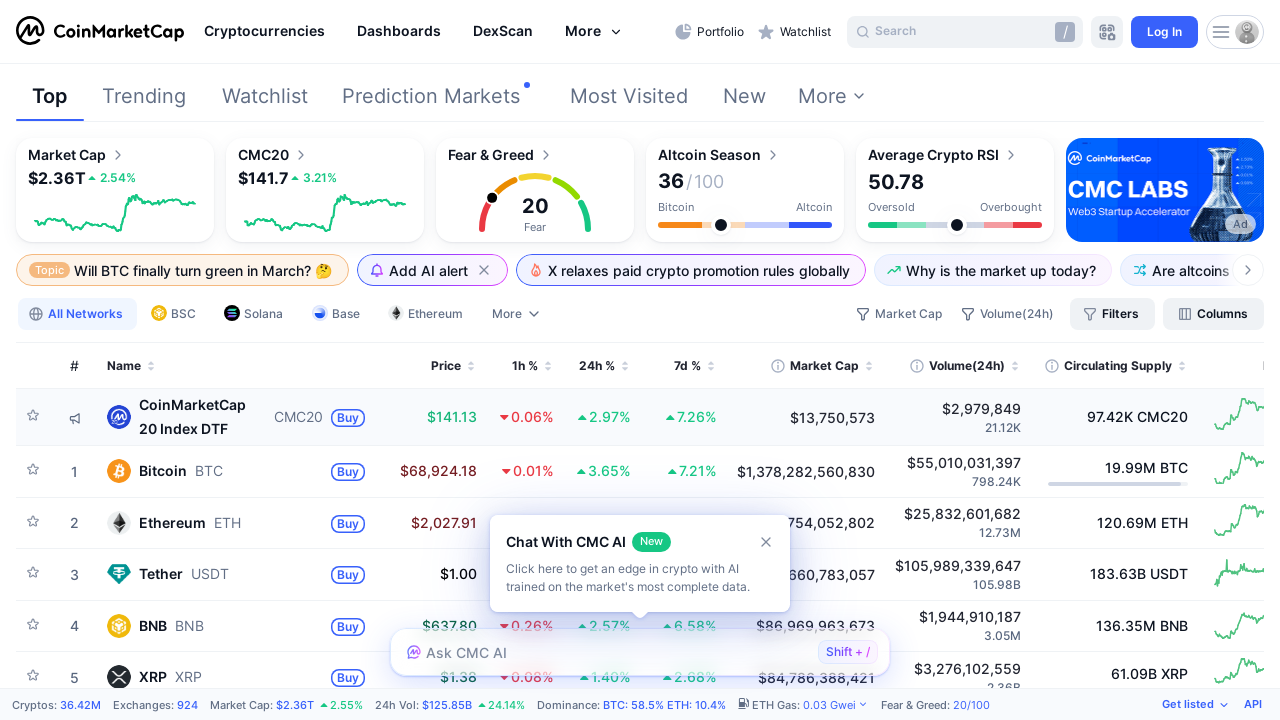

Waited for Fear & Greed index element to be visible on CoinMarketCap homepage
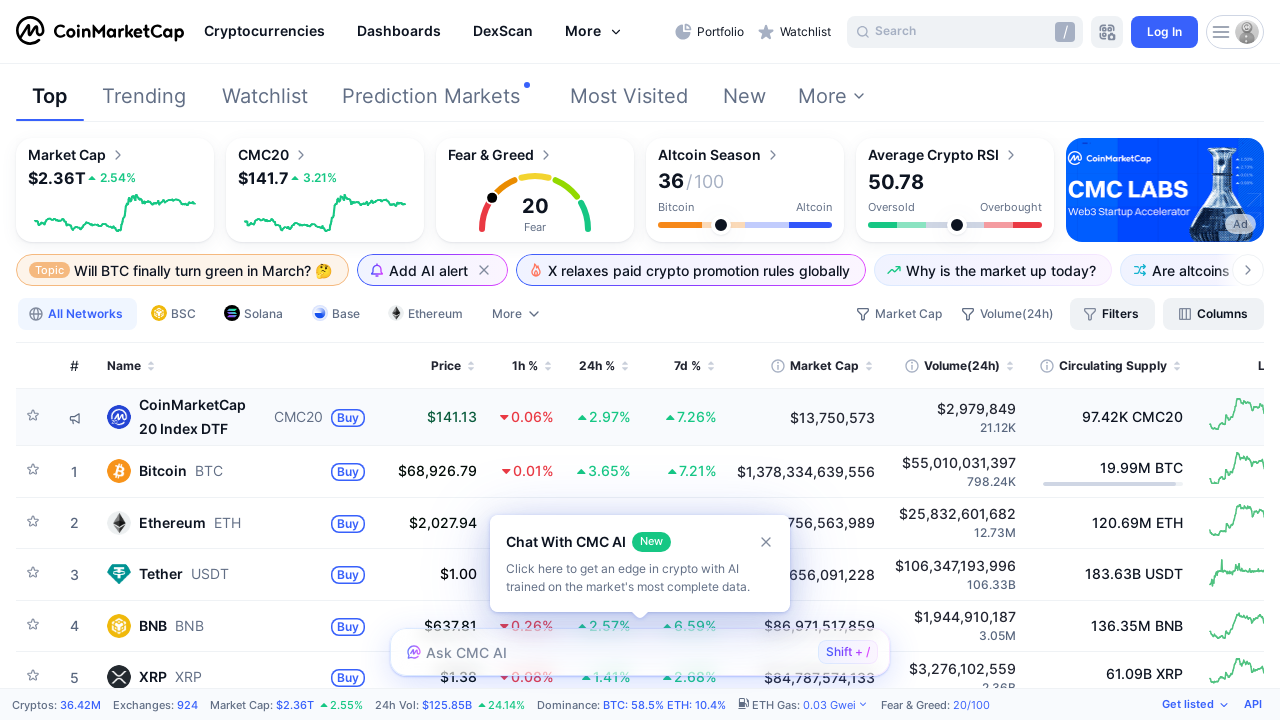

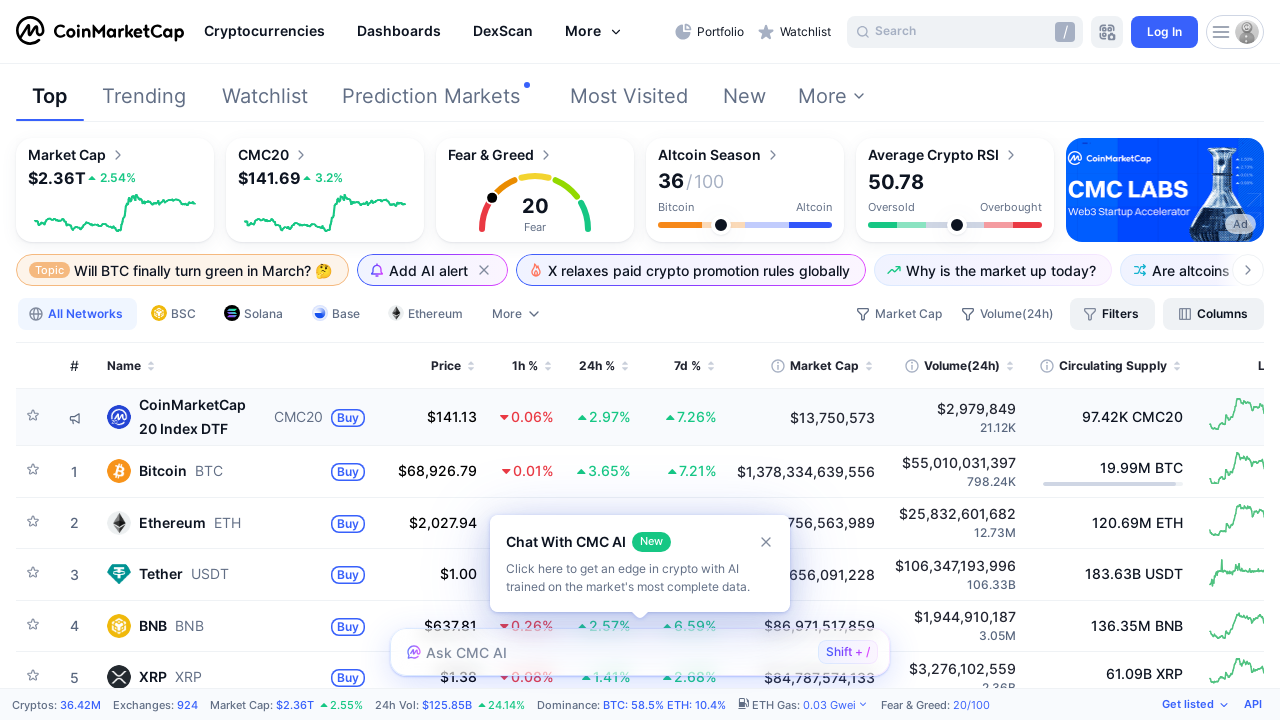